Tests drag and drop functionality on jQuery UI demo page by dragging an element into a drop zone within an iframe, then navigating to another section

Starting URL: https://jqueryui.com/droppable/

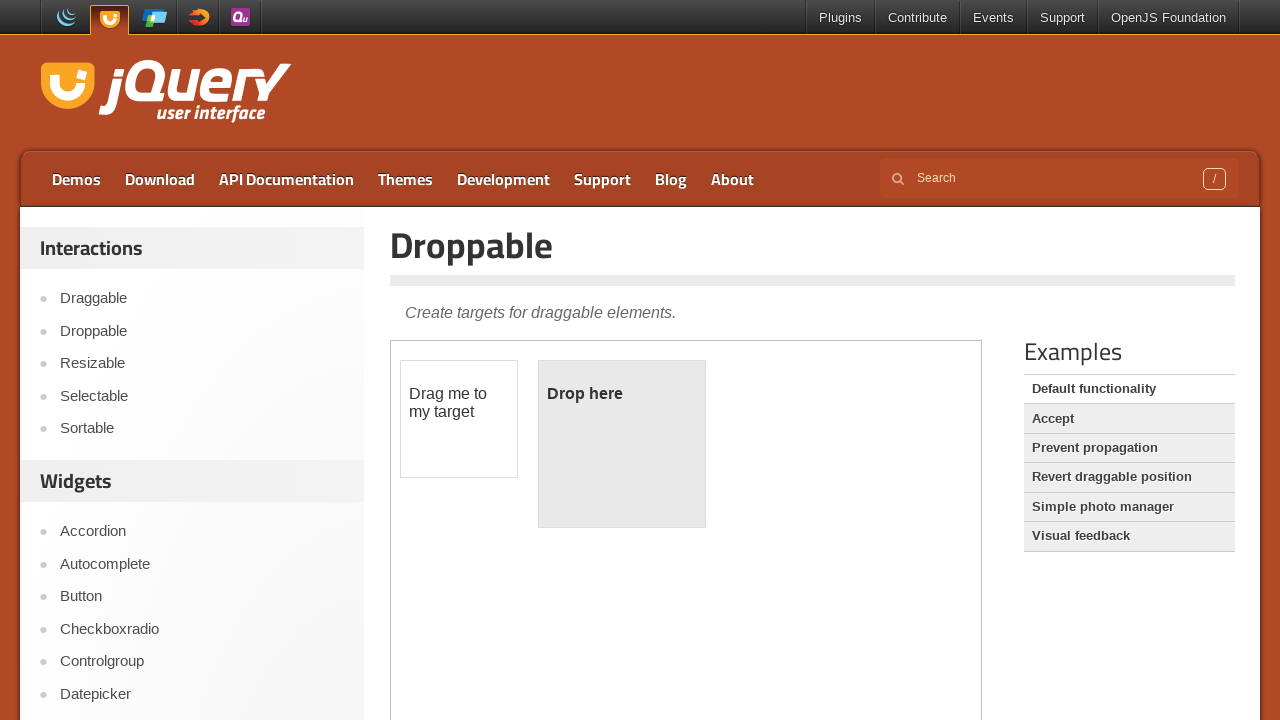

Located the iframe containing the drag-drop demo
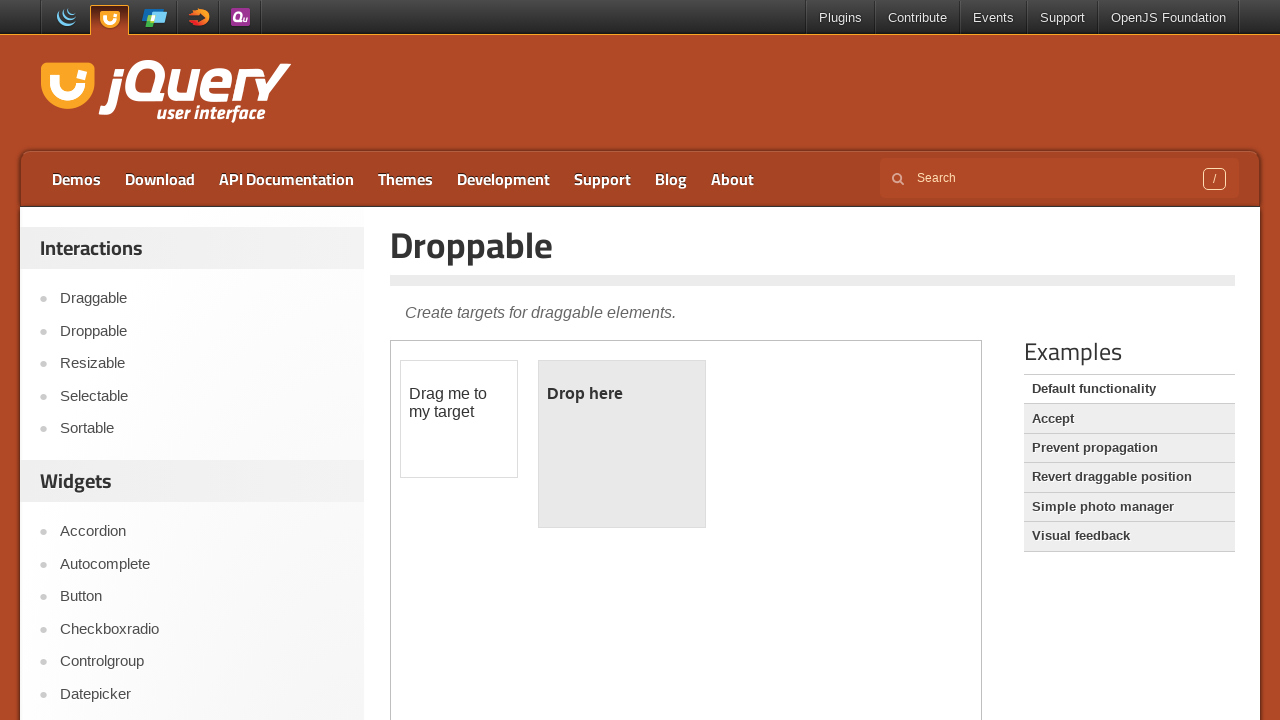

Clicked on the draggable element at (459, 419) on iframe.demo-frame >> nth=0 >> internal:control=enter-frame >> #draggable
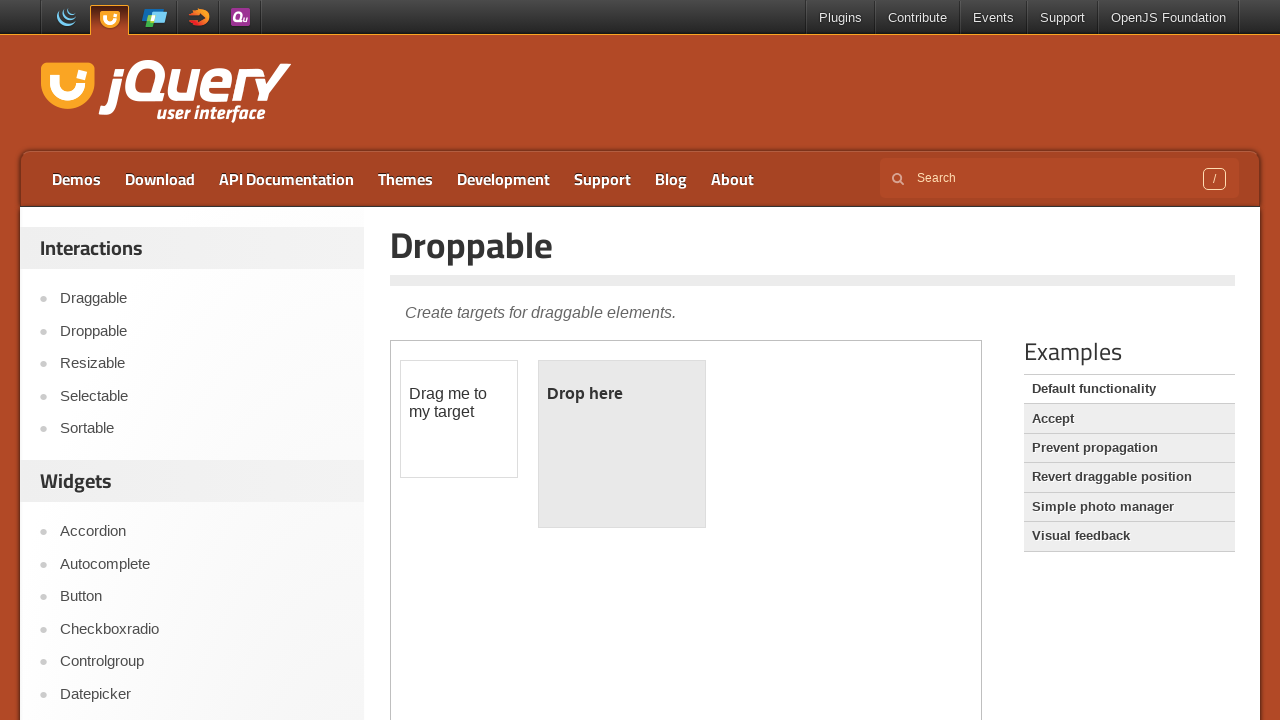

Located the draggable element
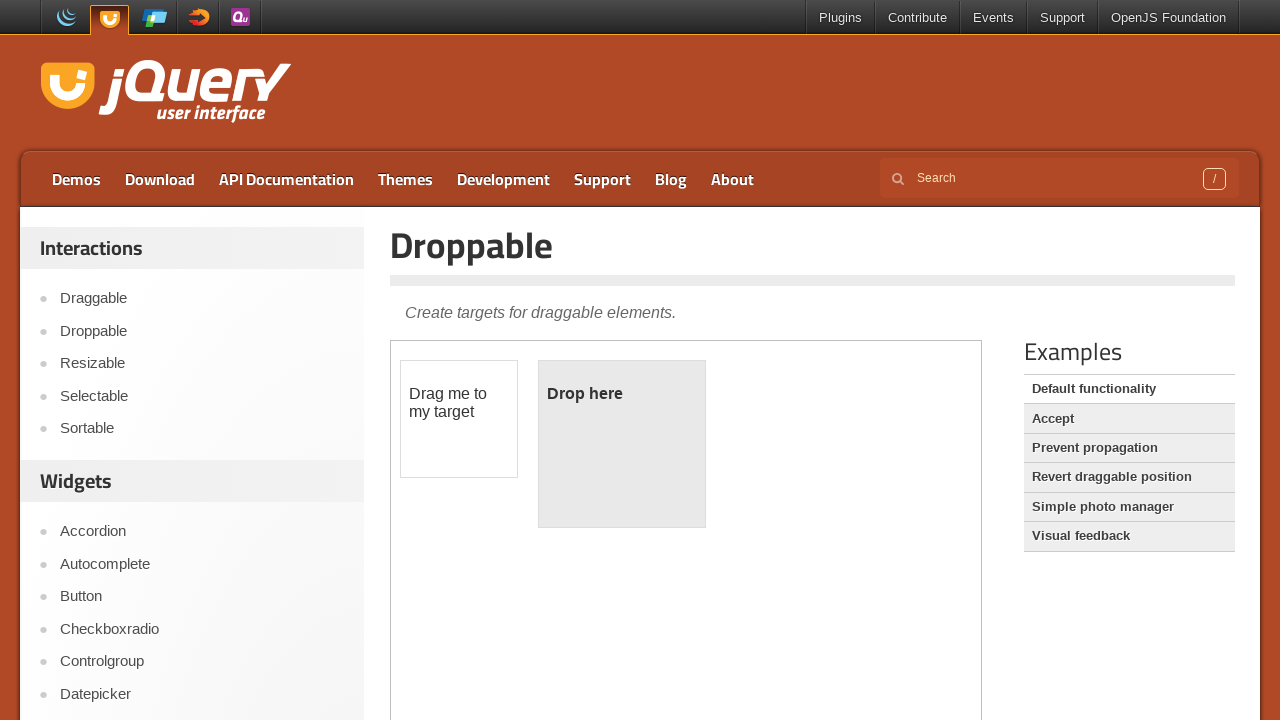

Located the droppable target zone
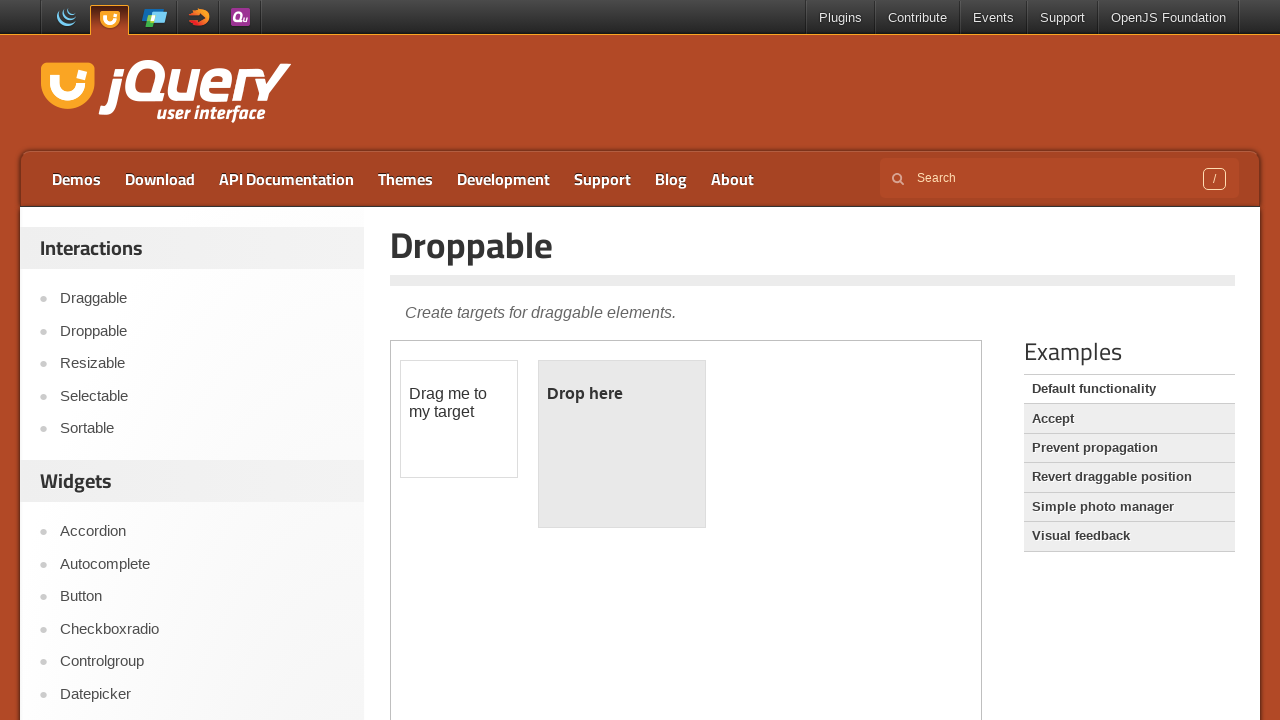

Dragged the element into the drop zone at (622, 444)
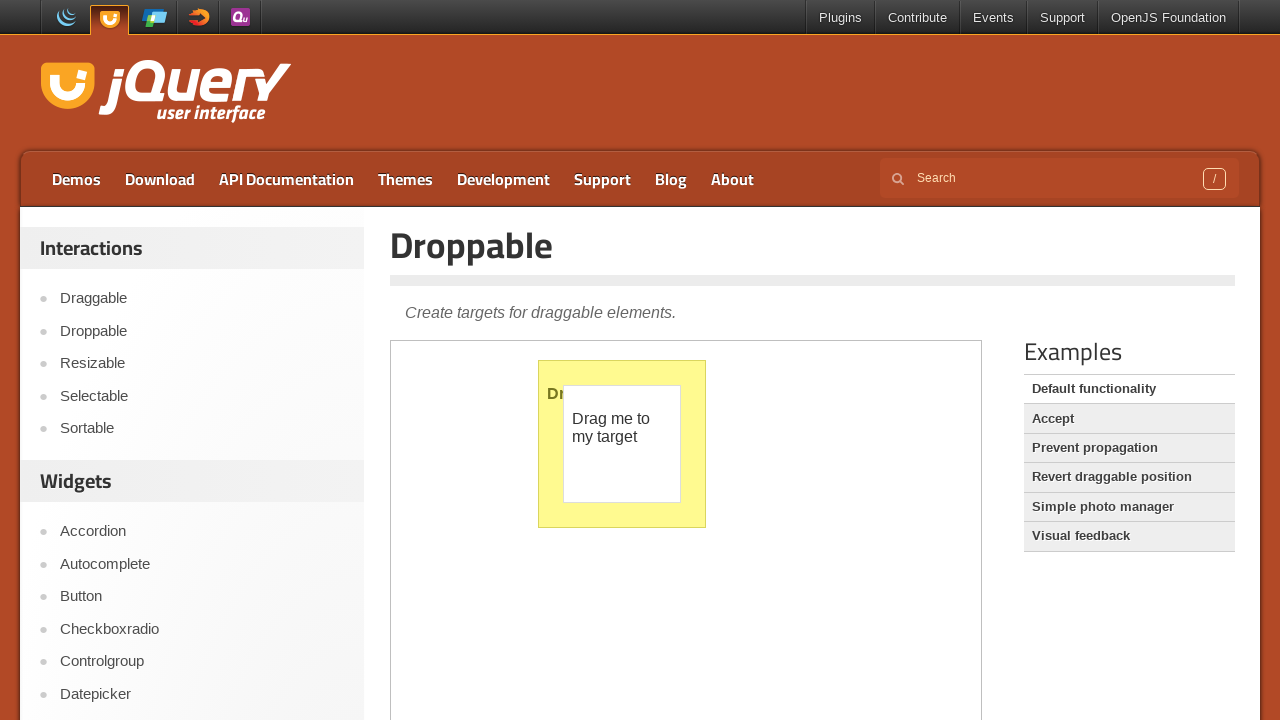

Clicked on the fifth sidebar link to navigate to another section at (202, 429) on xpath=(//*[@id='sidebar']//a)[5]
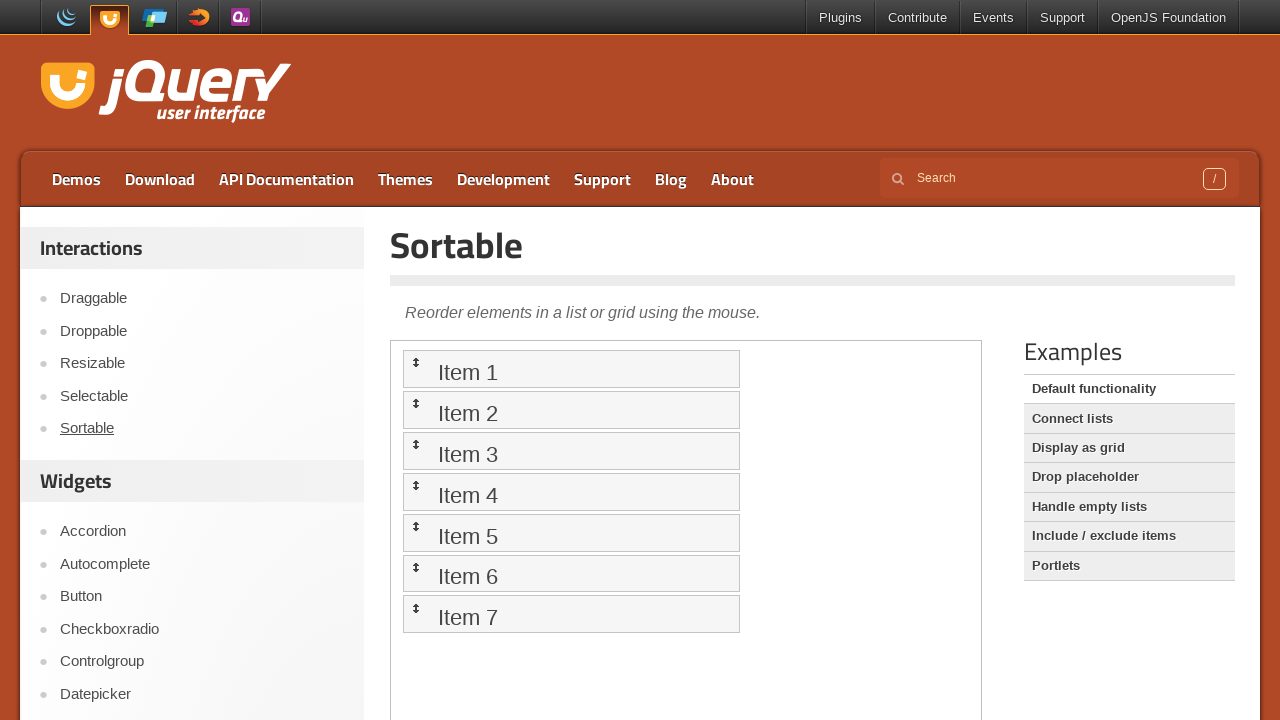

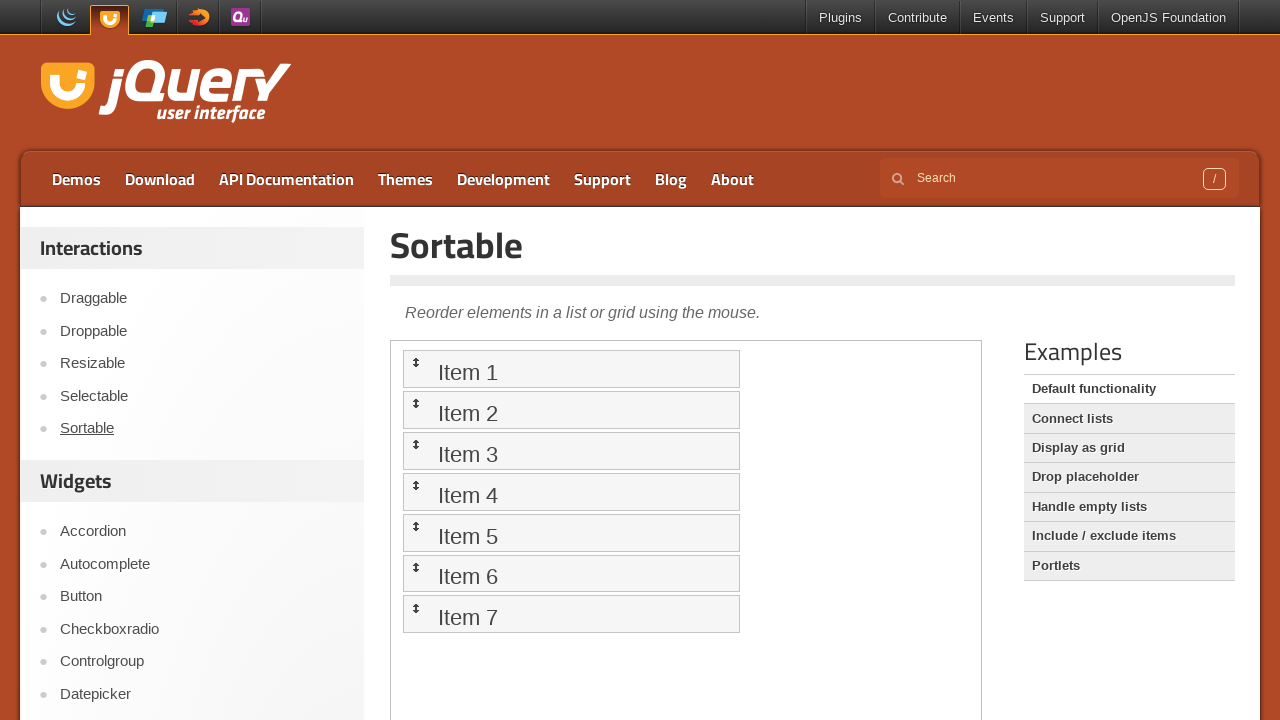